Tests the Word to PDF converter page by navigating to ilovepdf.com and clicking the file upload button to initiate the file picker dialog.

Starting URL: https://www.ilovepdf.com/word_to_pdf

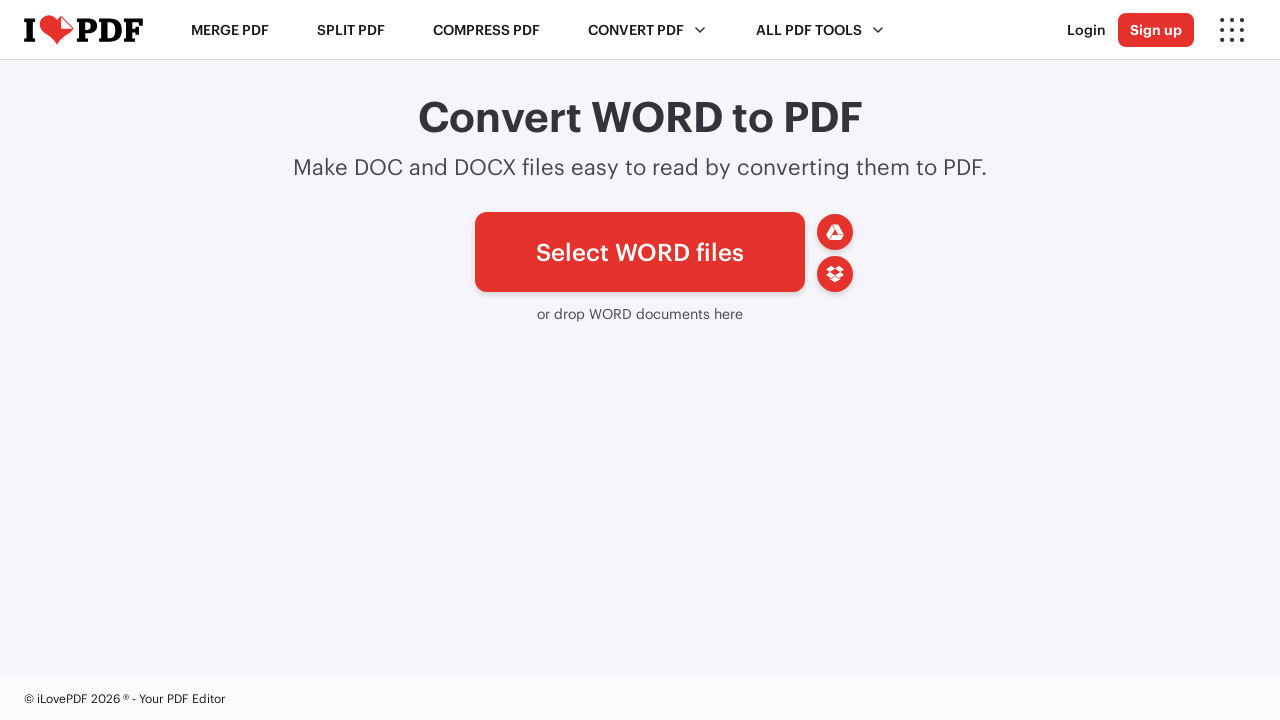

Clicked file upload button to initiate file picker dialog on Word to PDF converter page at (640, 252) on #pickfiles
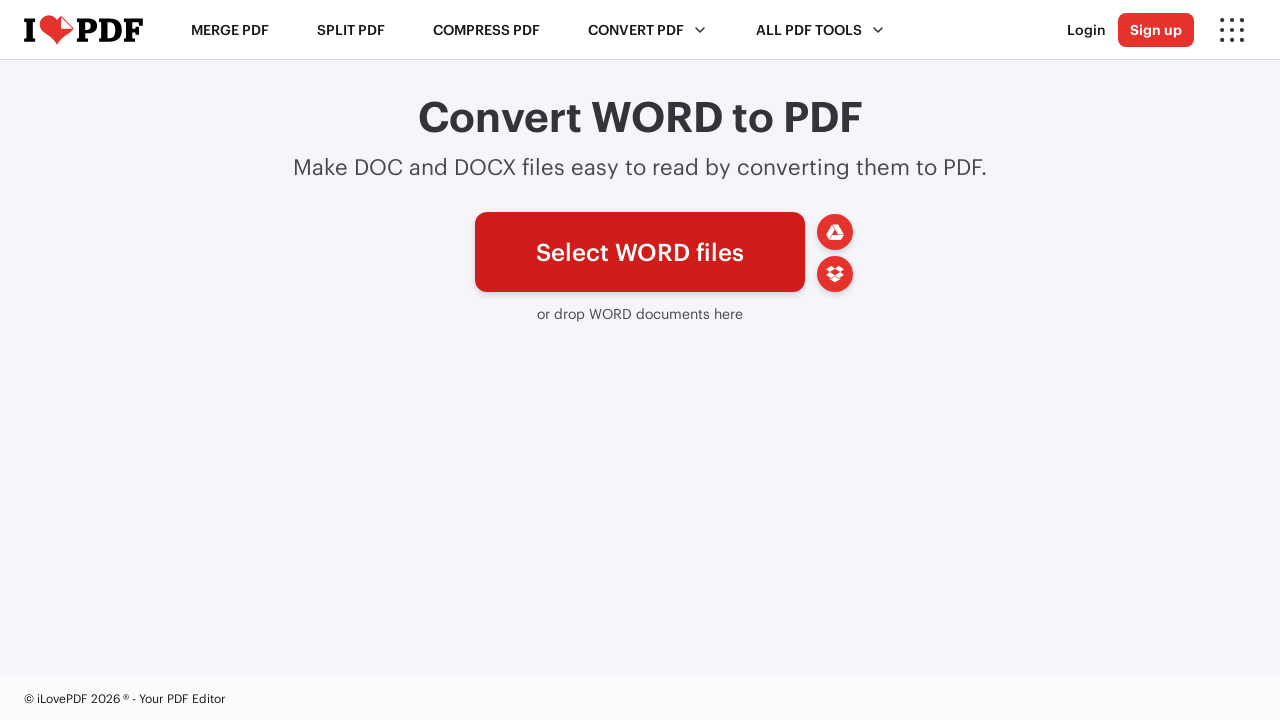

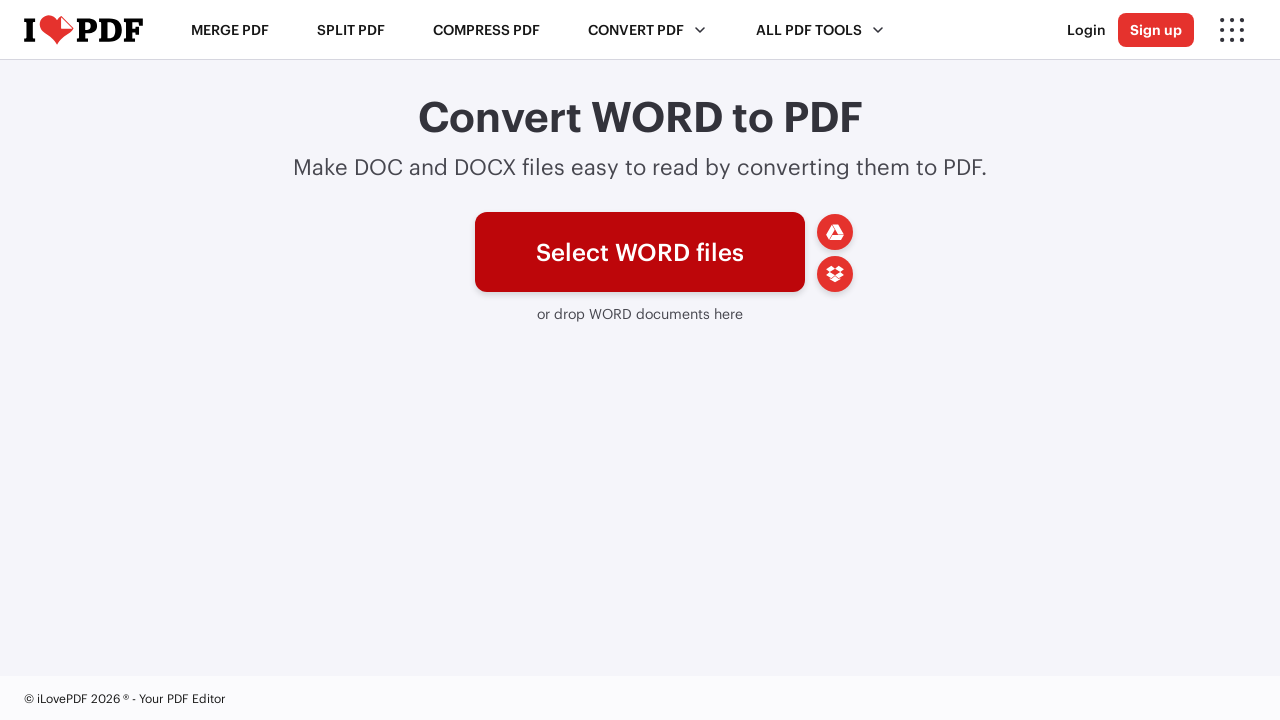